Tests JavaScript alert handling by triggering different types of alerts (simple alert, confirm dialog, and prompt) and interacting with them

Starting URL: https://the-internet.herokuapp.com/javascript_alerts

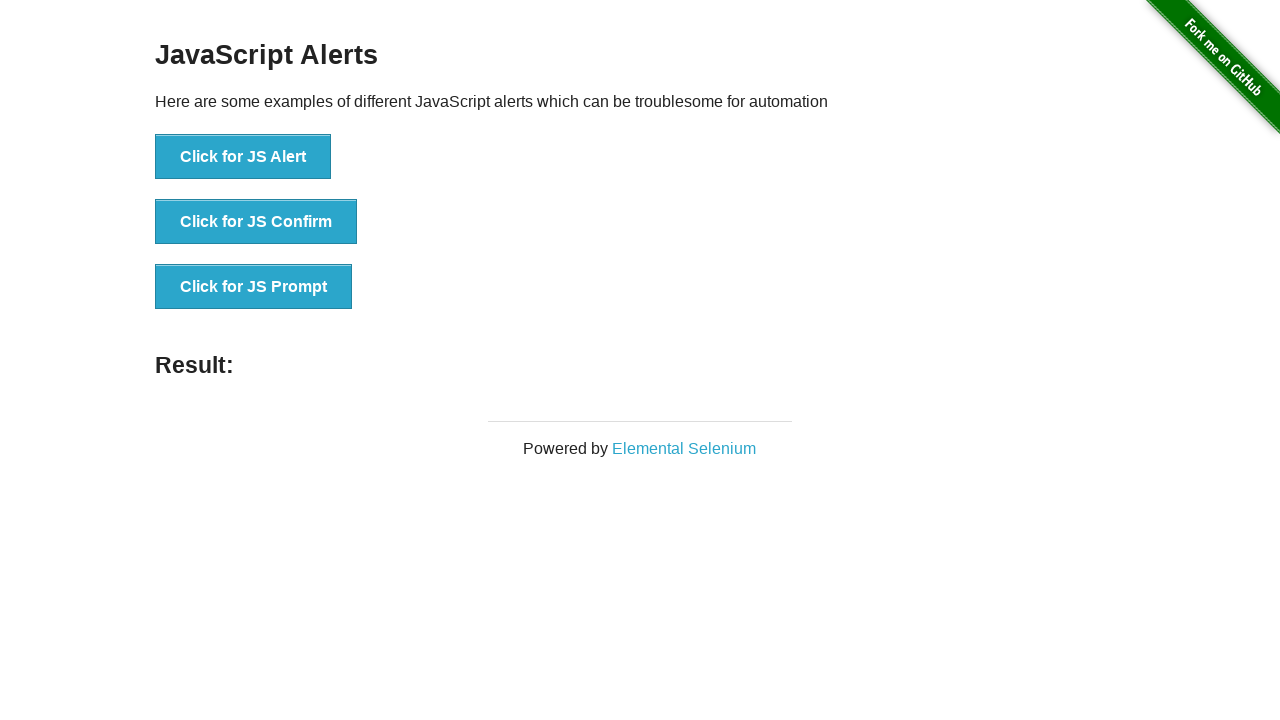

Retrieved all alert trigger buttons from the page
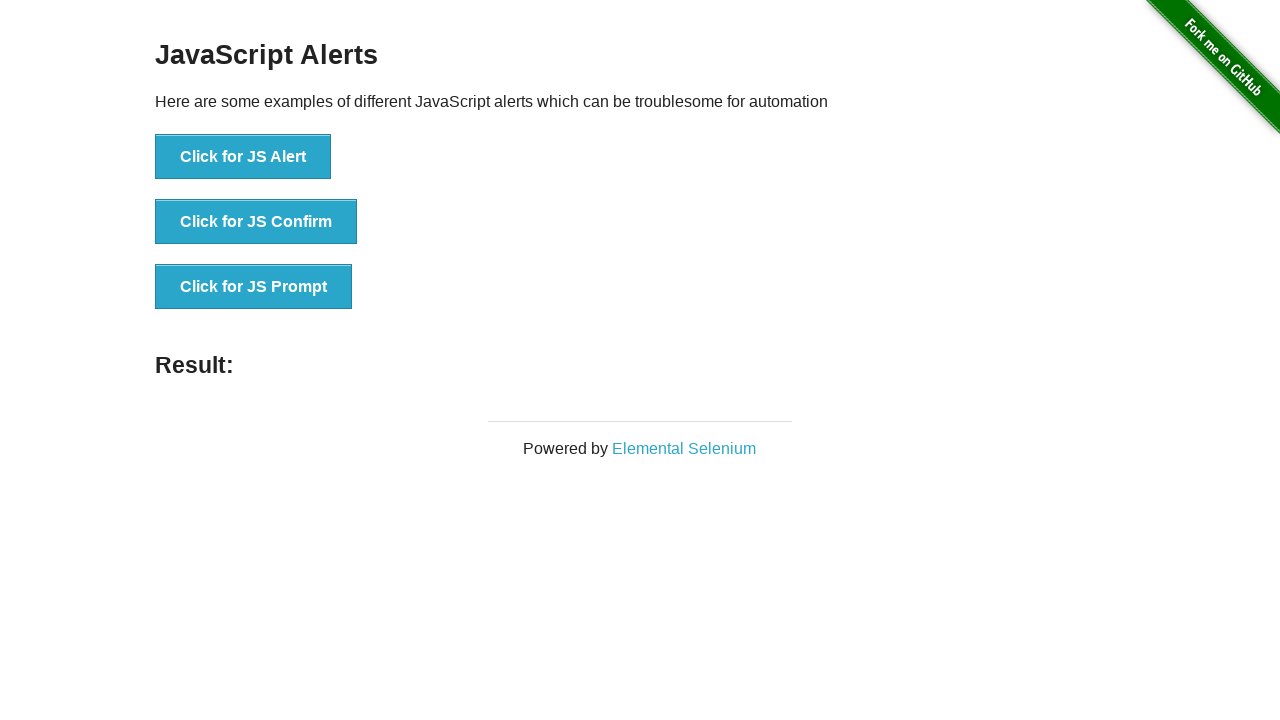

Clicked the simple alert button
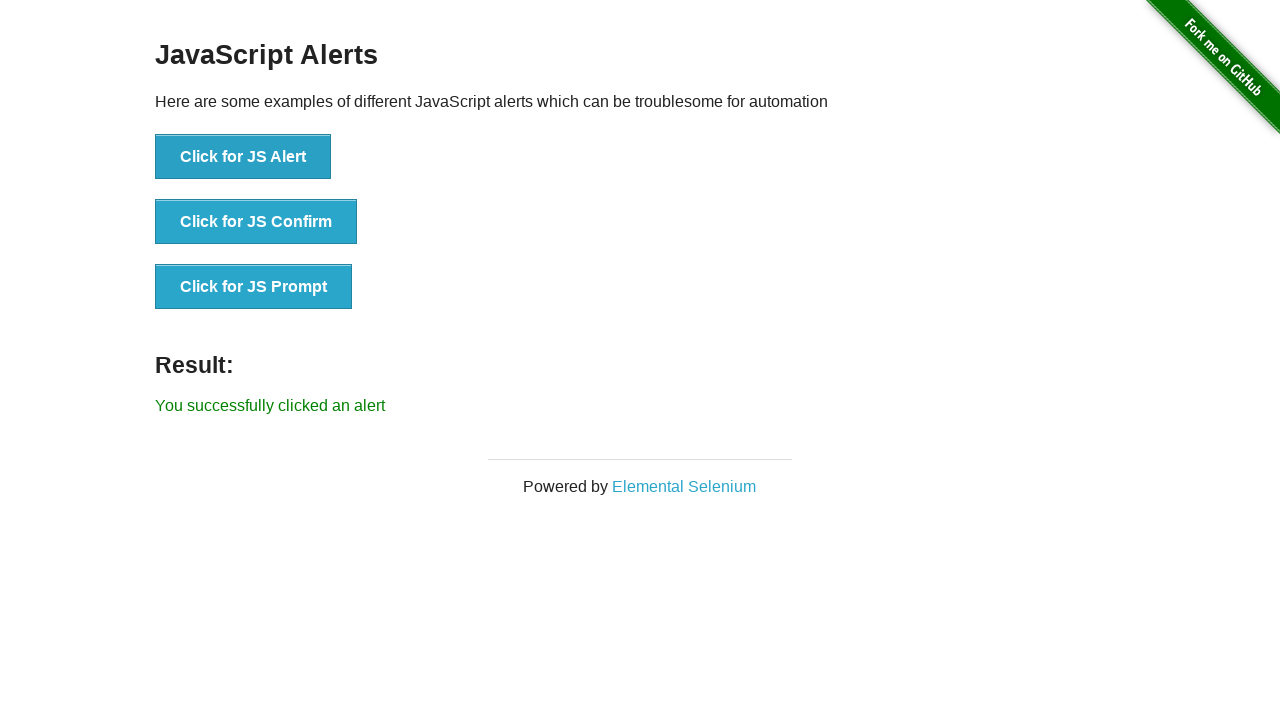

Accepted the simple alert dialog
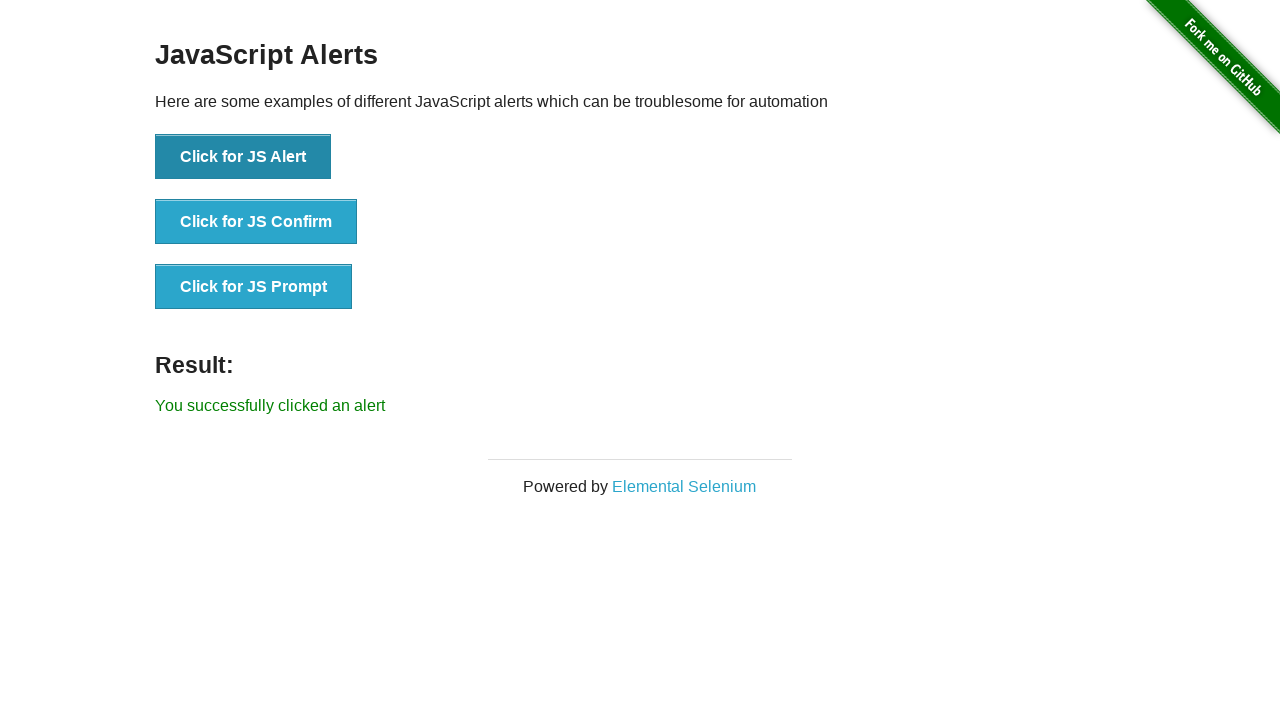

Clicked the confirm dialog button
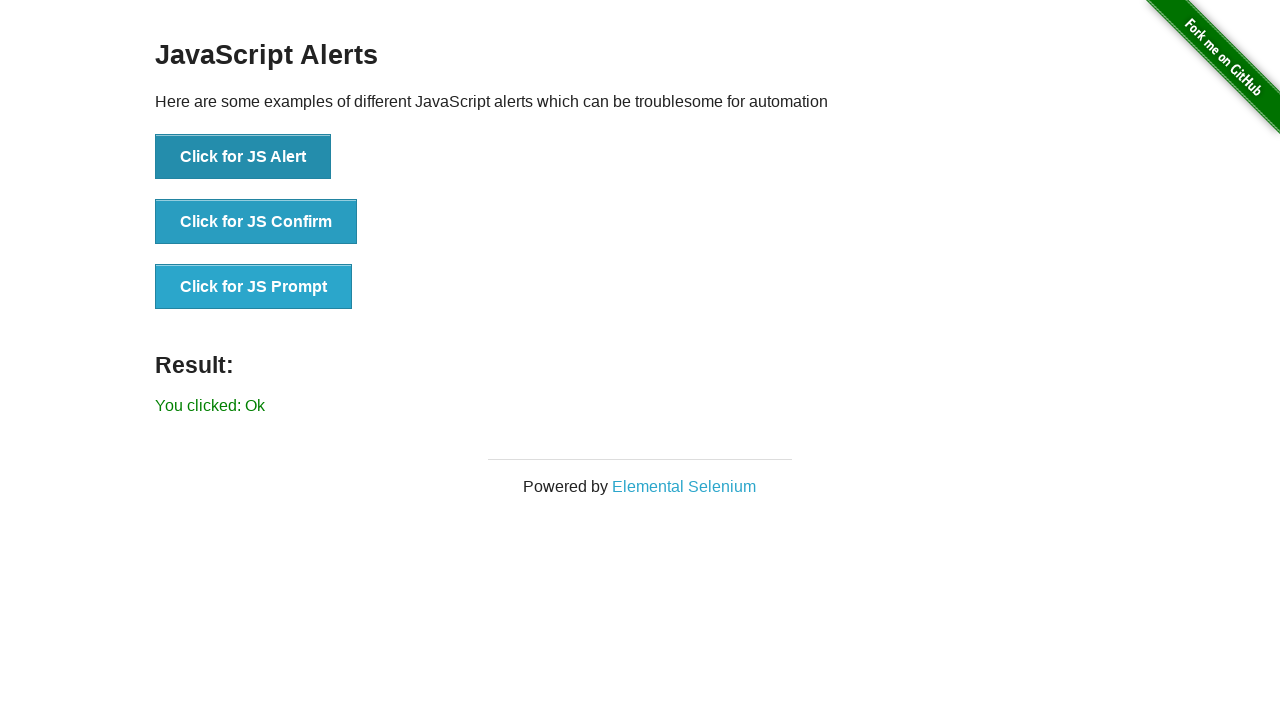

Dismissed the confirm dialog
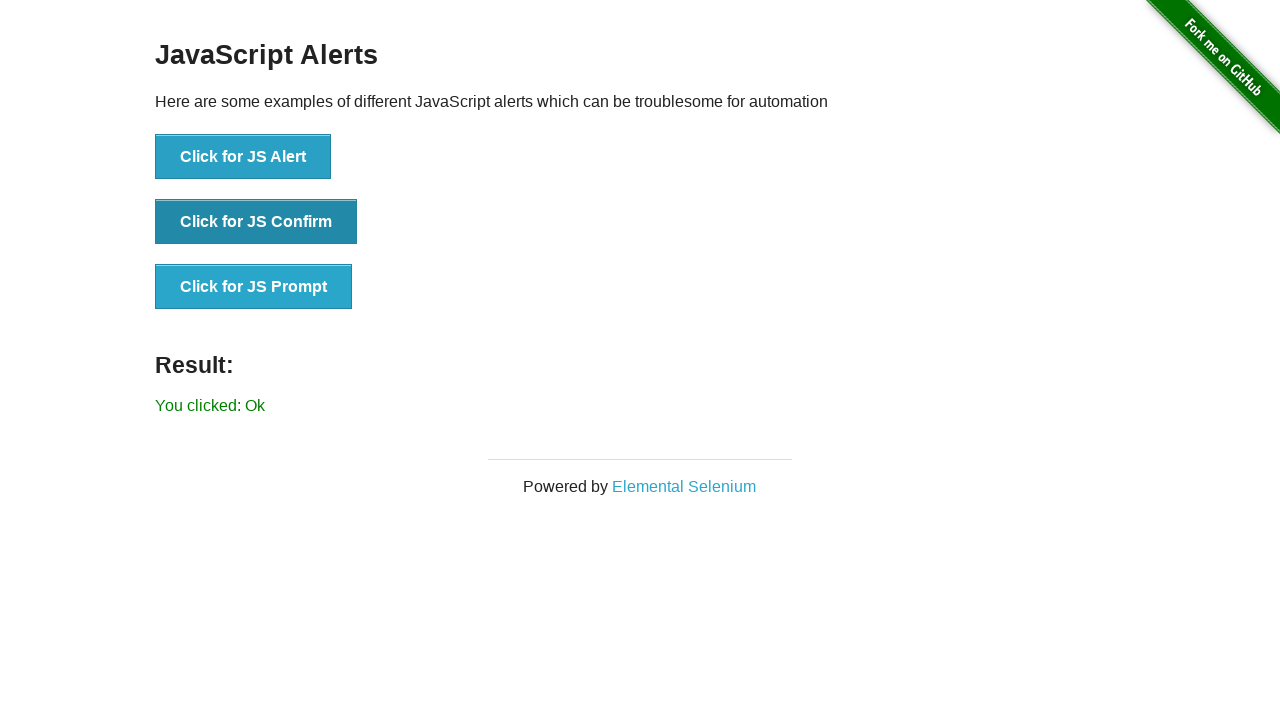

Clicked the prompt dialog button
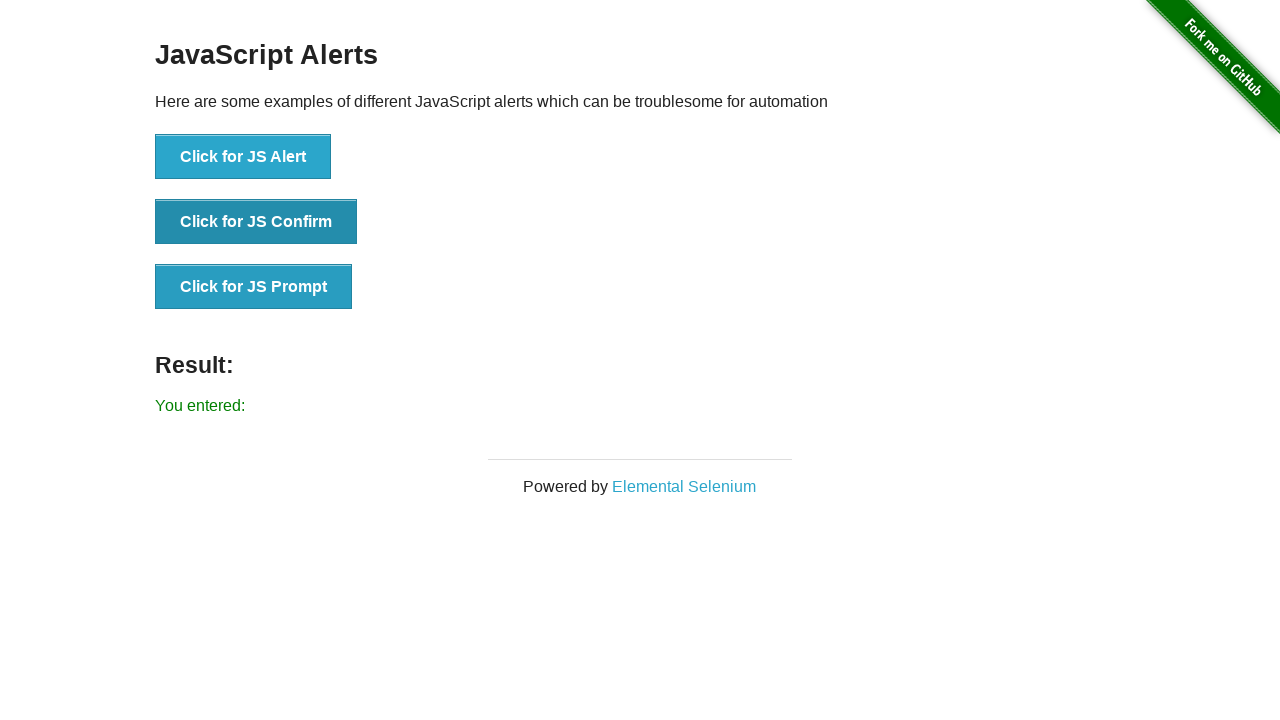

Accepted the prompt dialog with text 'Hello'
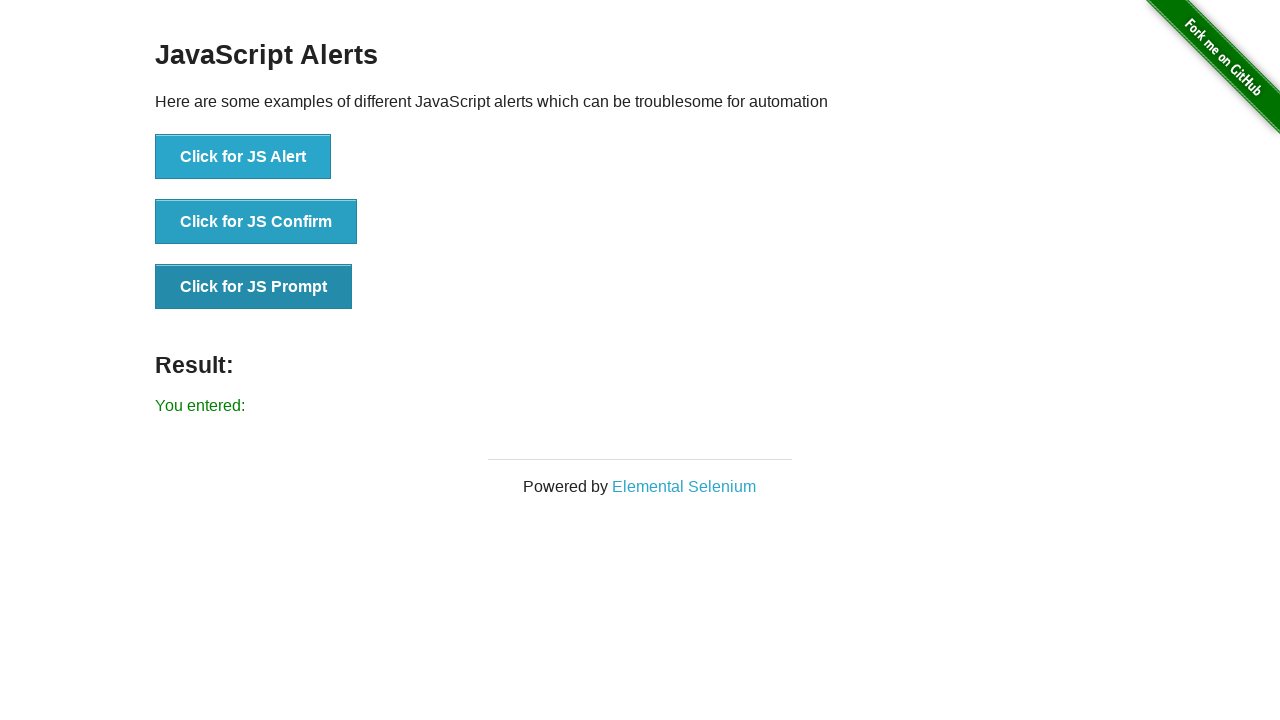

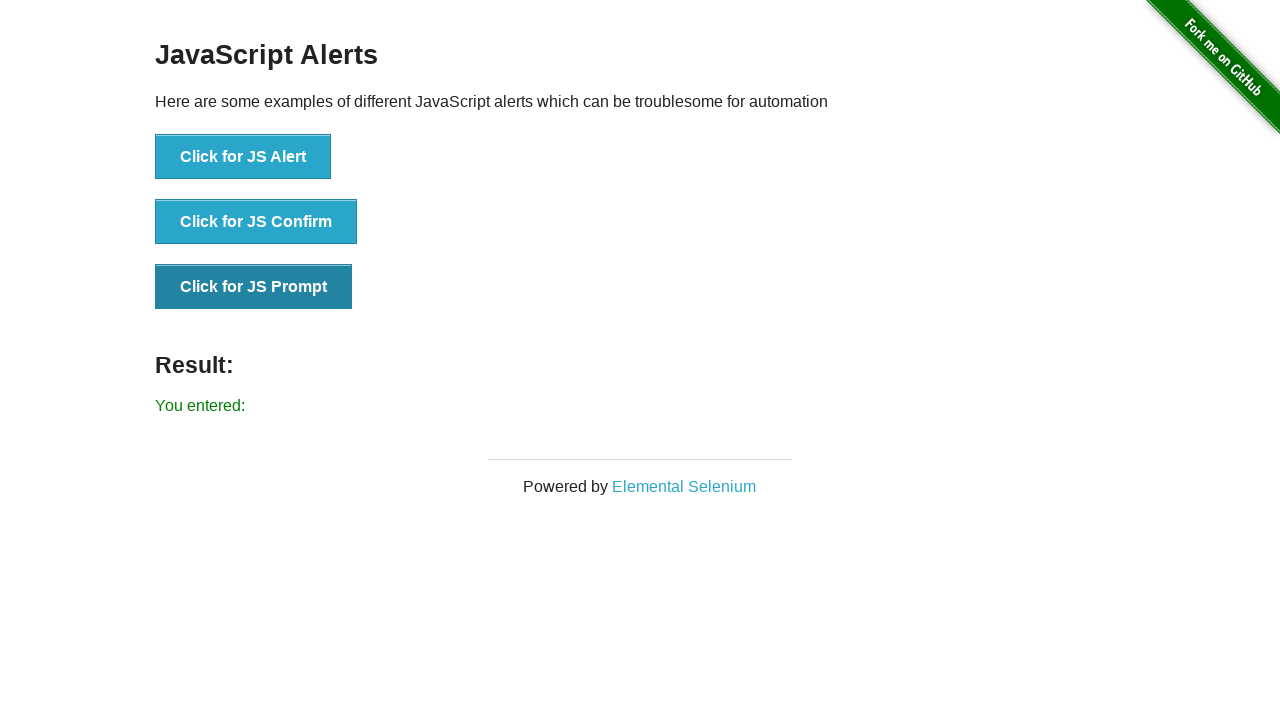